Tests typing "csc" into the search input field after clicking the search button

Starting URL: https://www.uvic.ca/

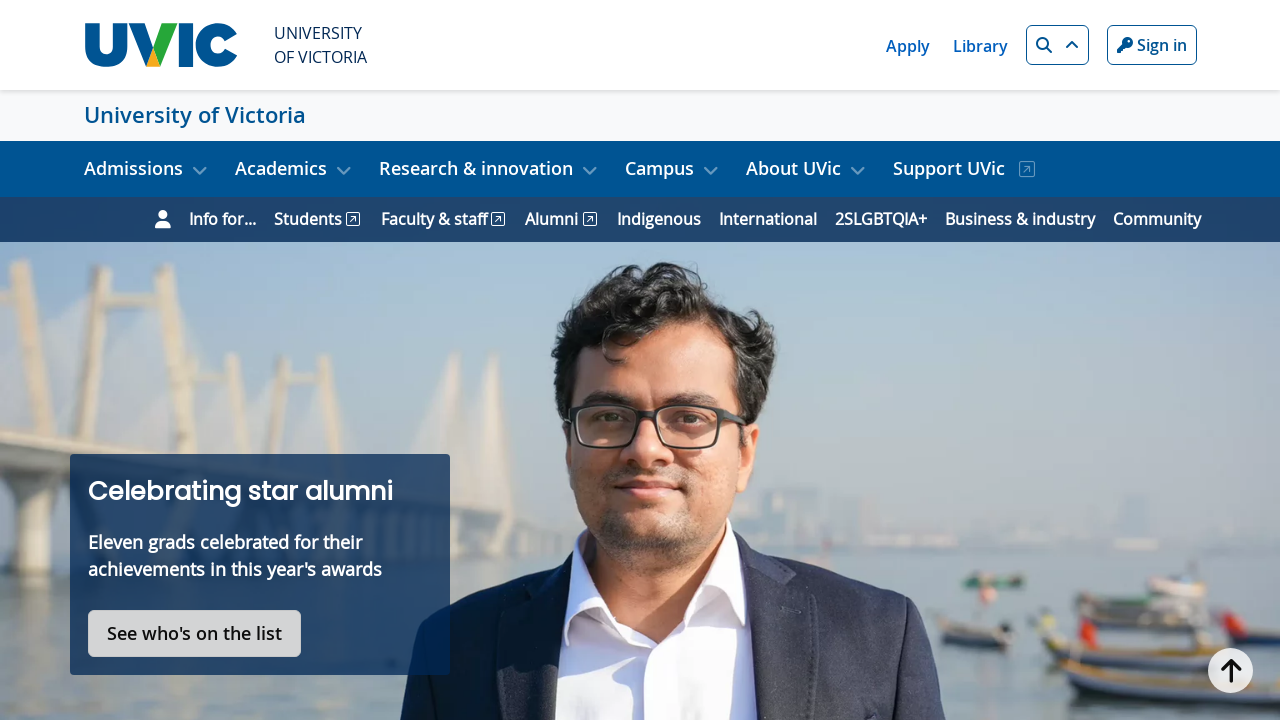

Clicked search button to reveal search box at (1057, 45) on #search-btn
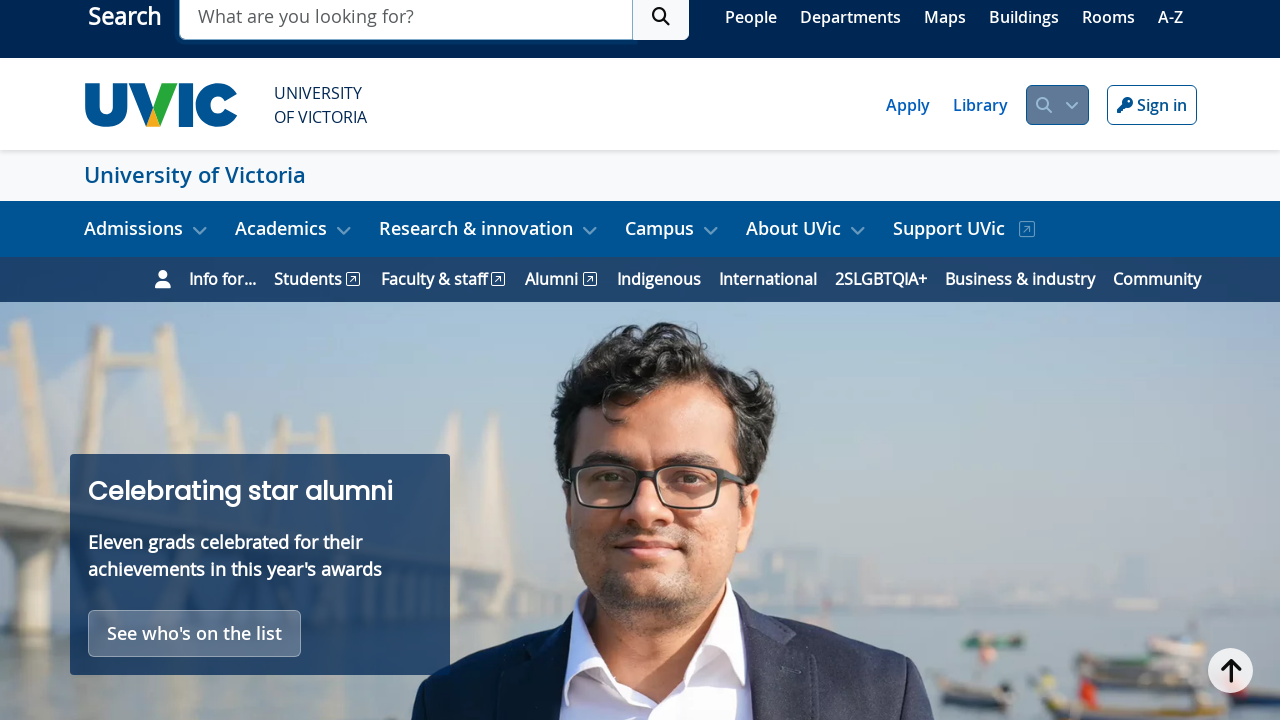

Typed 'csc' into search input field on #searchUVic
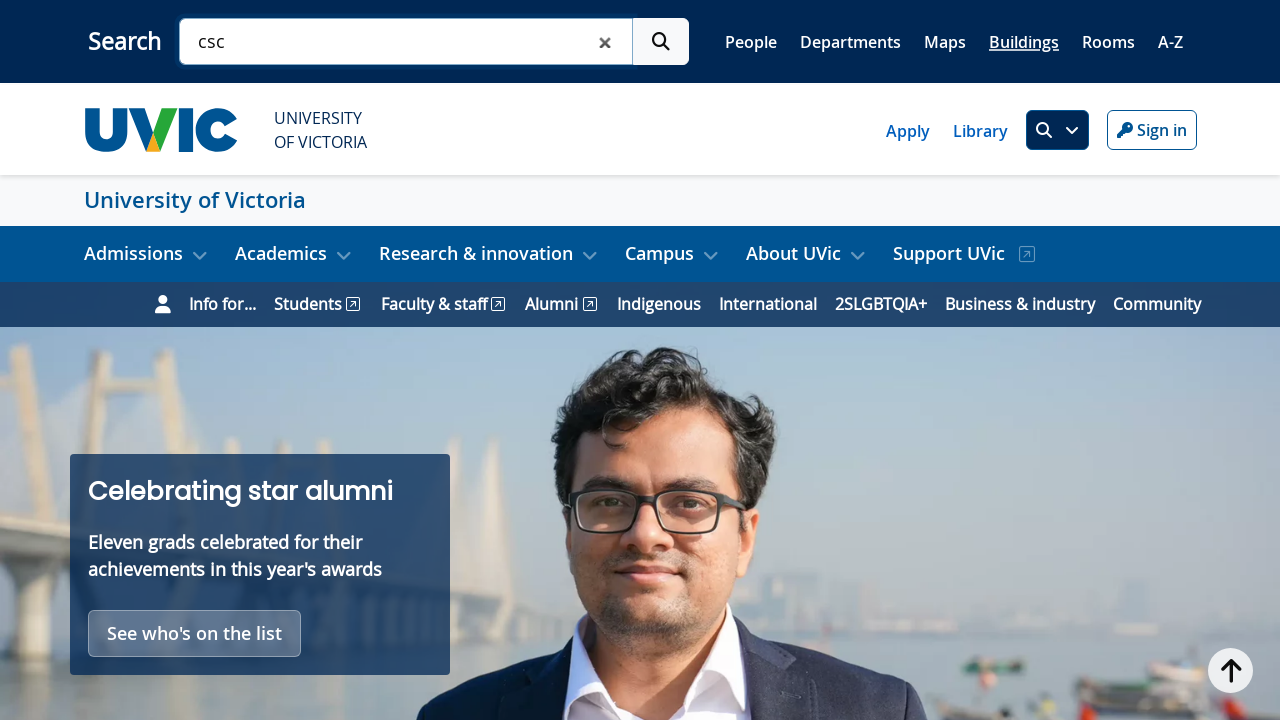

Verified that search input contains 'csc'
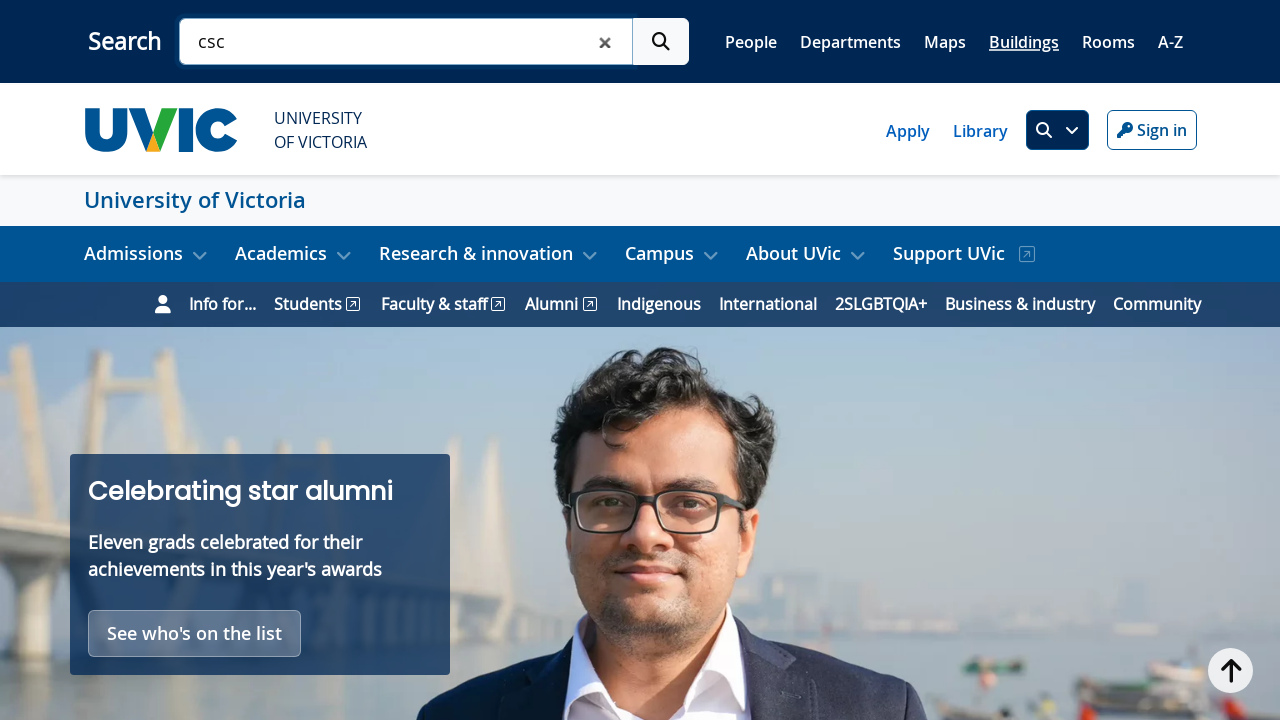

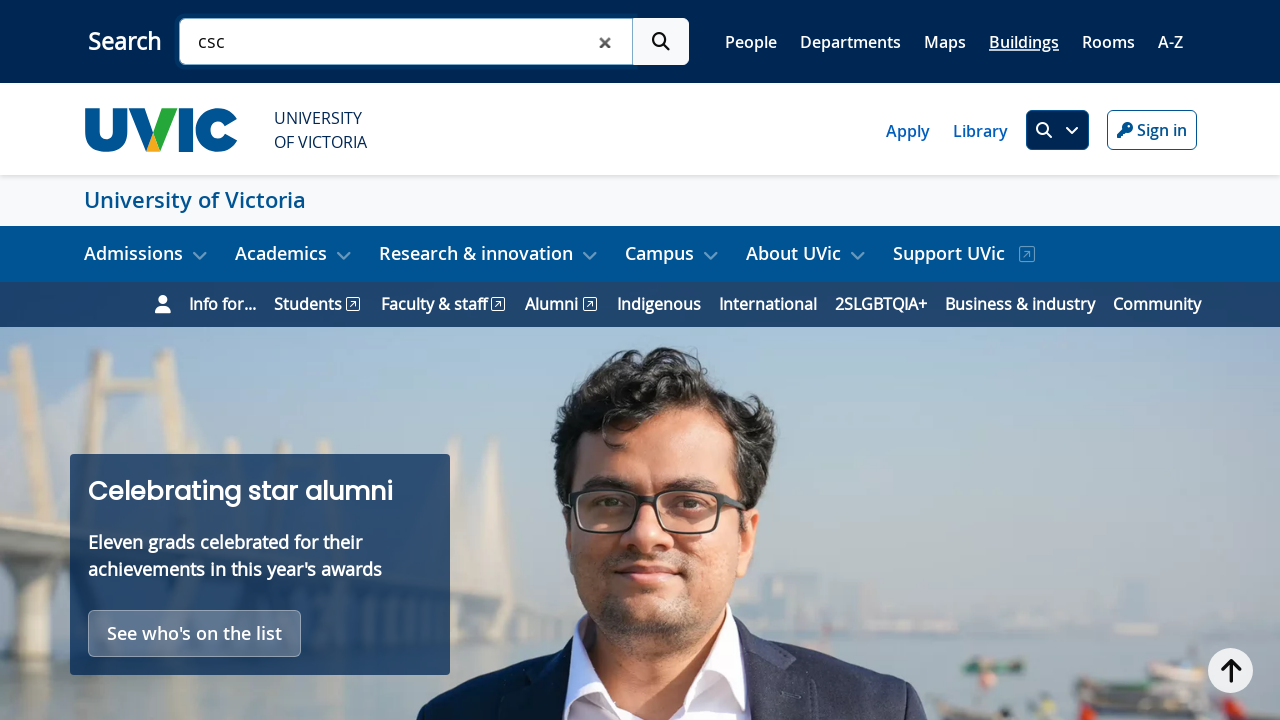